Fills username field using attribute-based CSS selector

Starting URL: https://www.saucedemo.com/

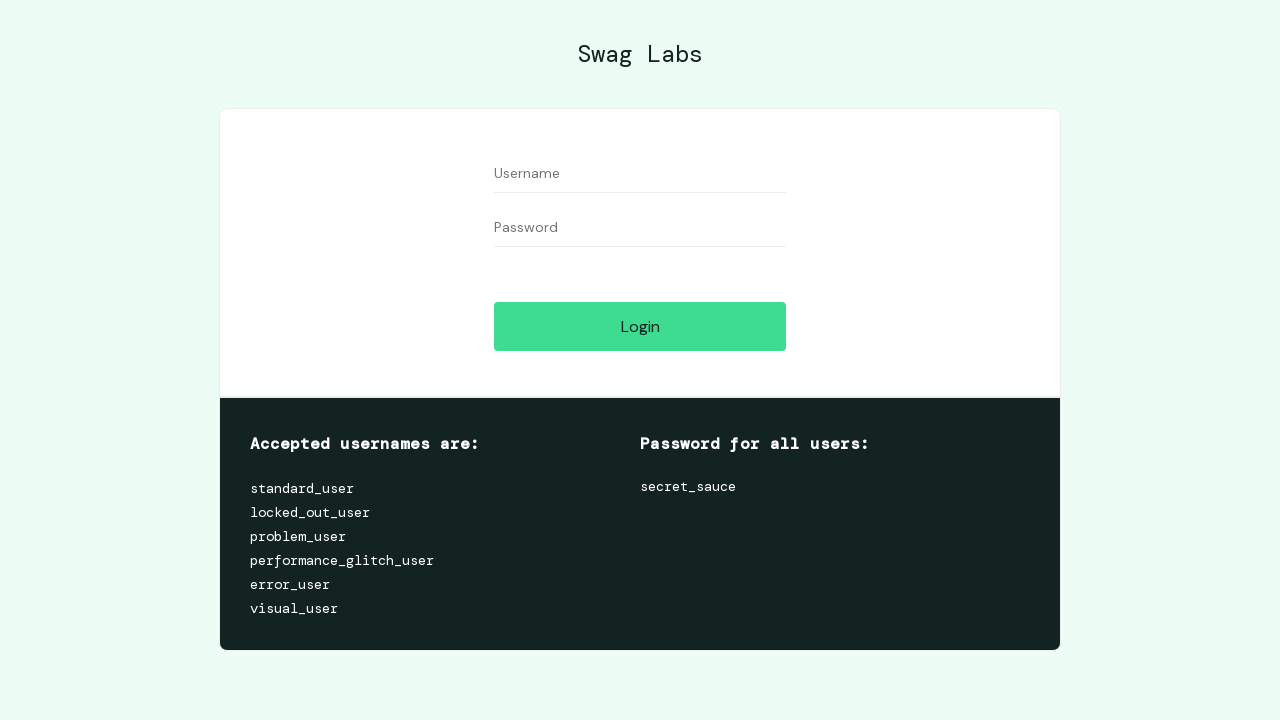

Filled username field with 'Python SDET' using attribute-based CSS selector on input[name='user-name']
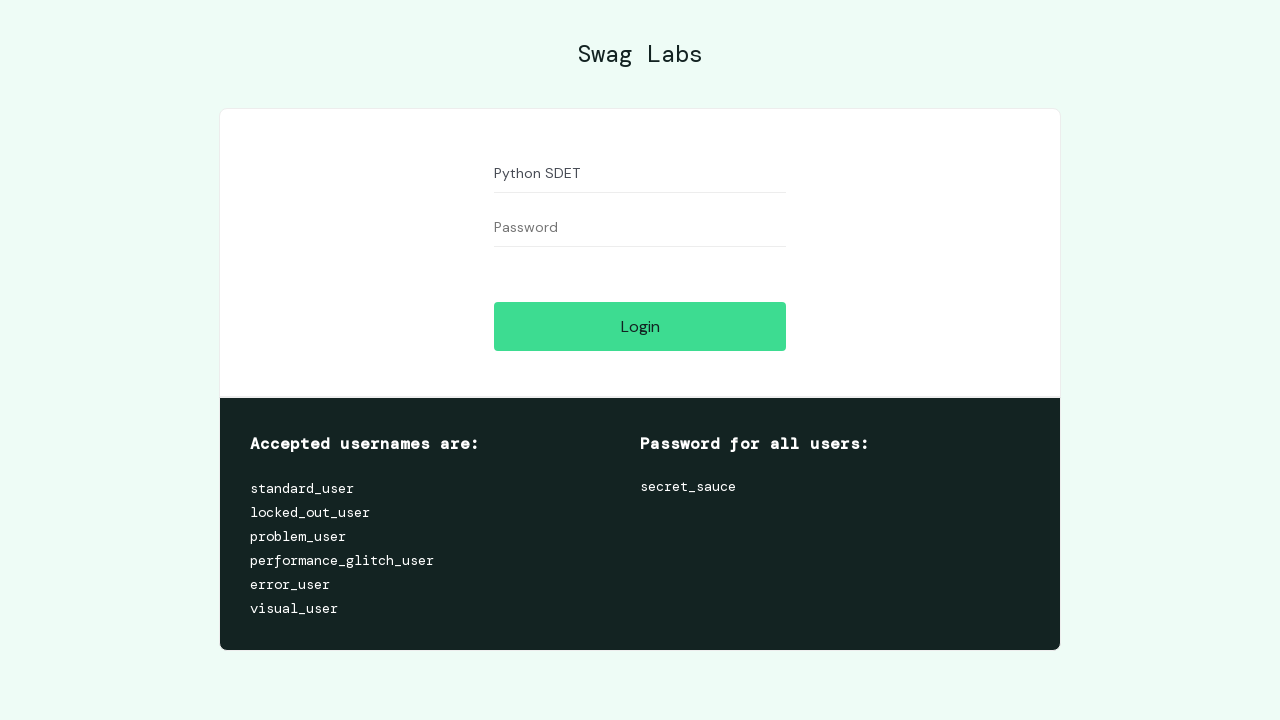

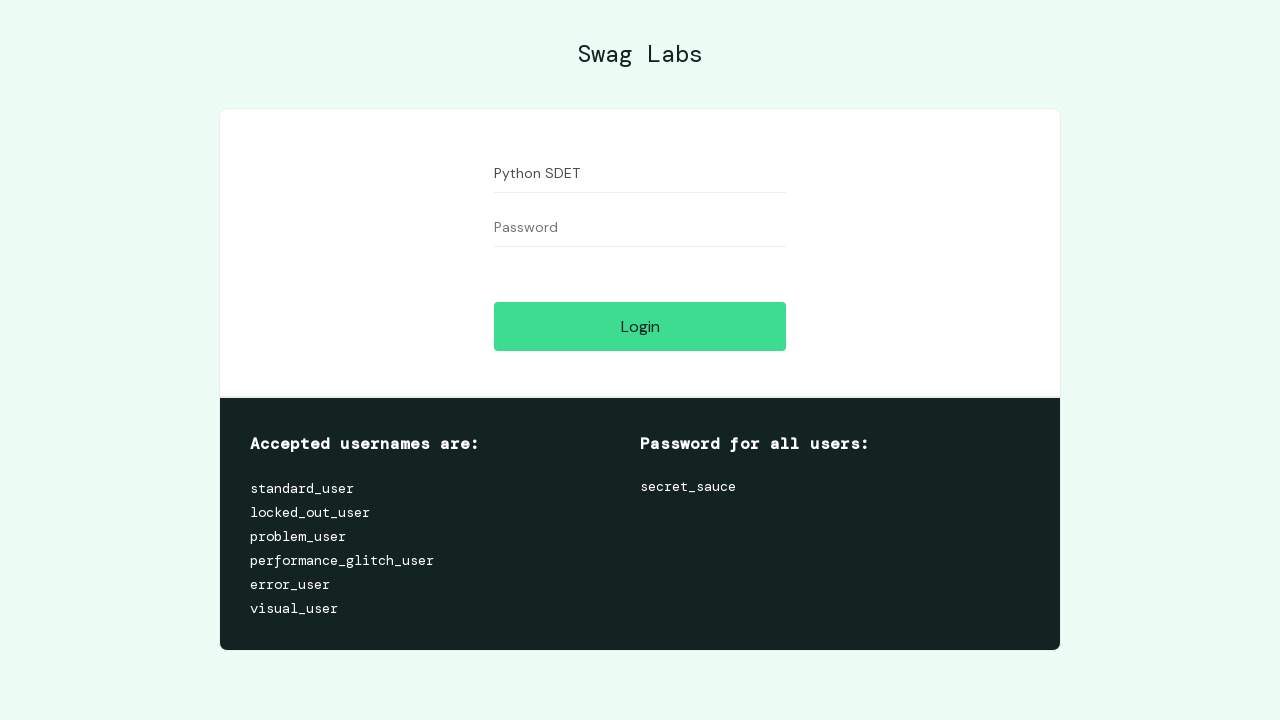